Tests dynamic loading with insufficient wait time (2 seconds) where the element appears after 5 seconds, expecting the test to fail

Starting URL: https://automationfc.github.io/dynamic-loading/

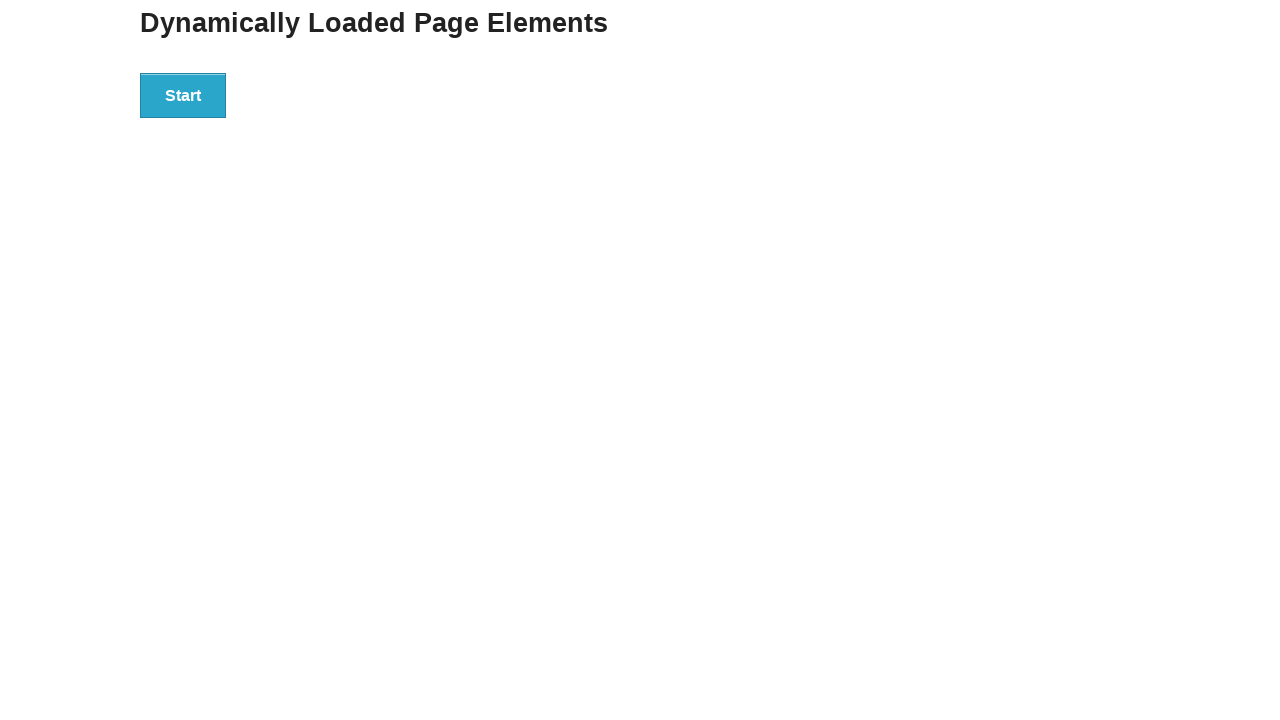

Clicked Start button to trigger dynamic loading at (183, 95) on xpath=//button[text()='Start']
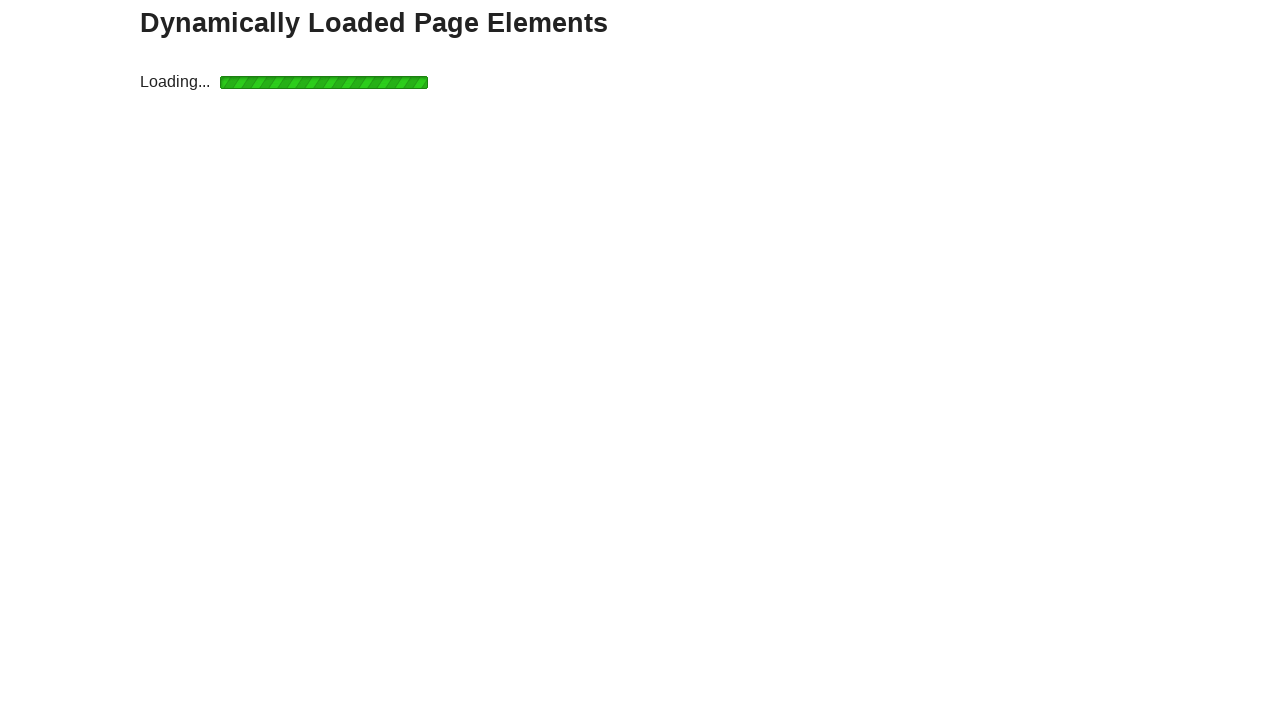

Retrieved text content from finish element
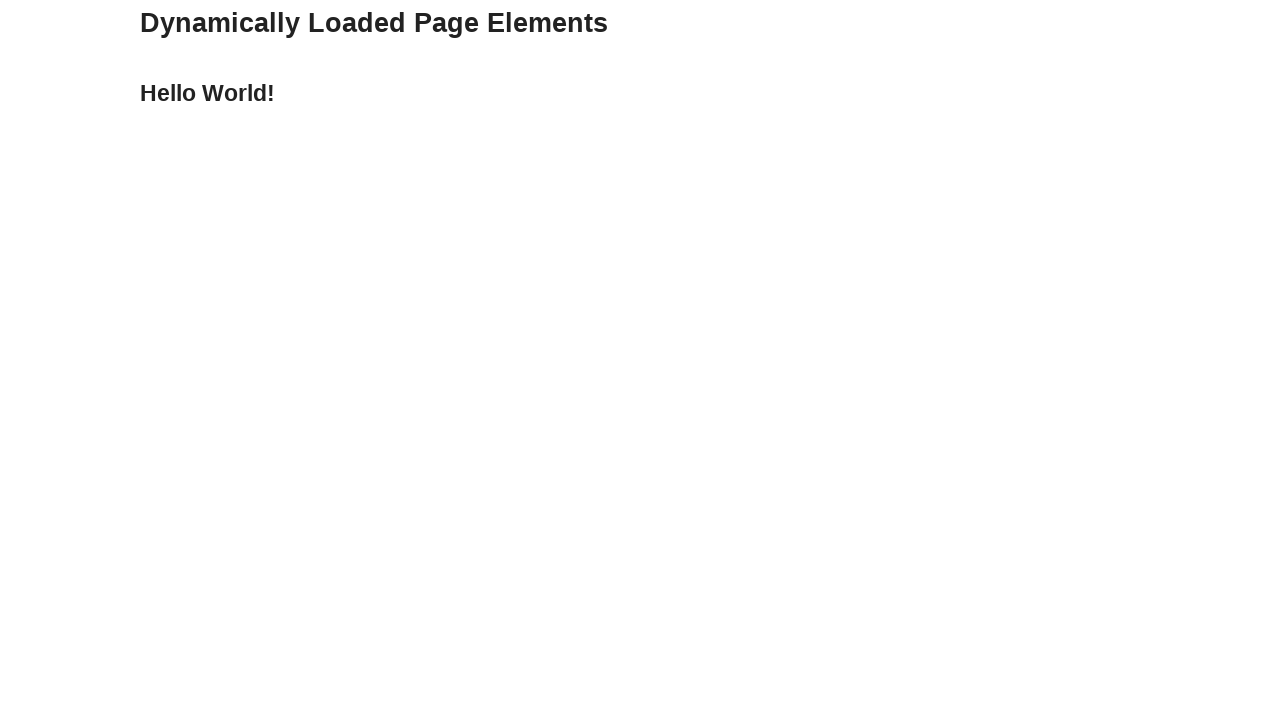

Assertion passed: text equals 'Hello World!'
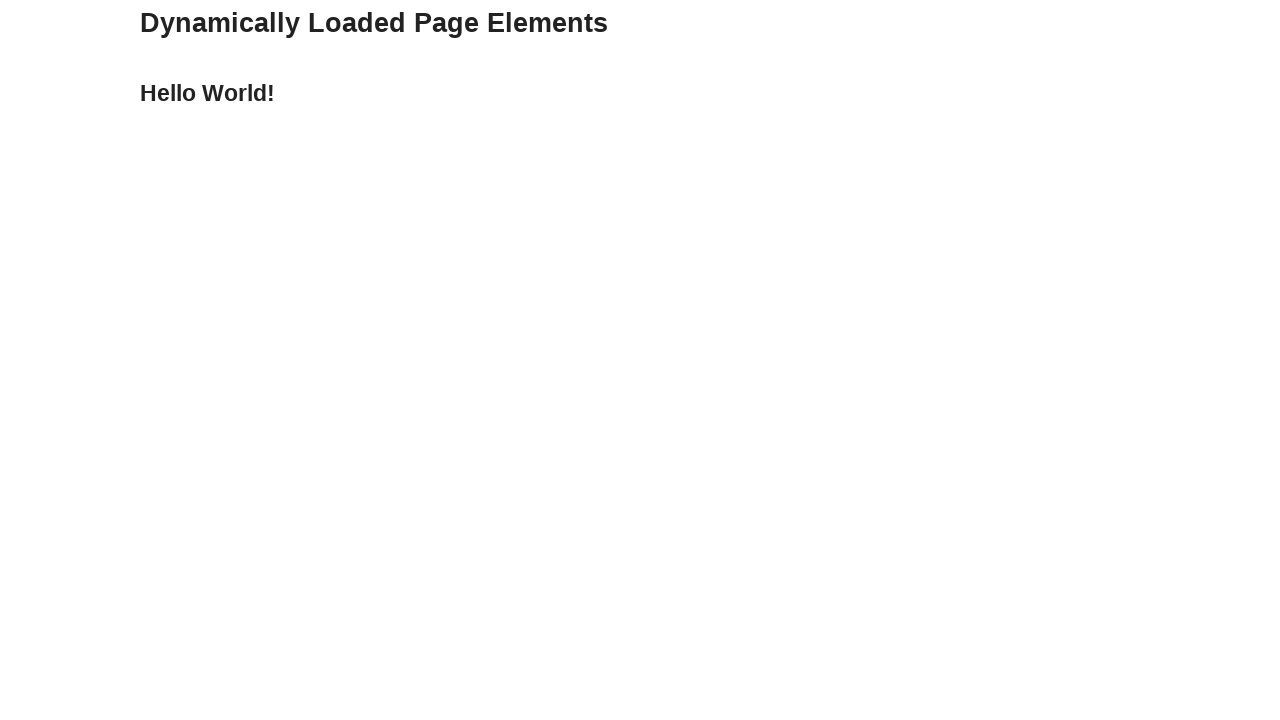

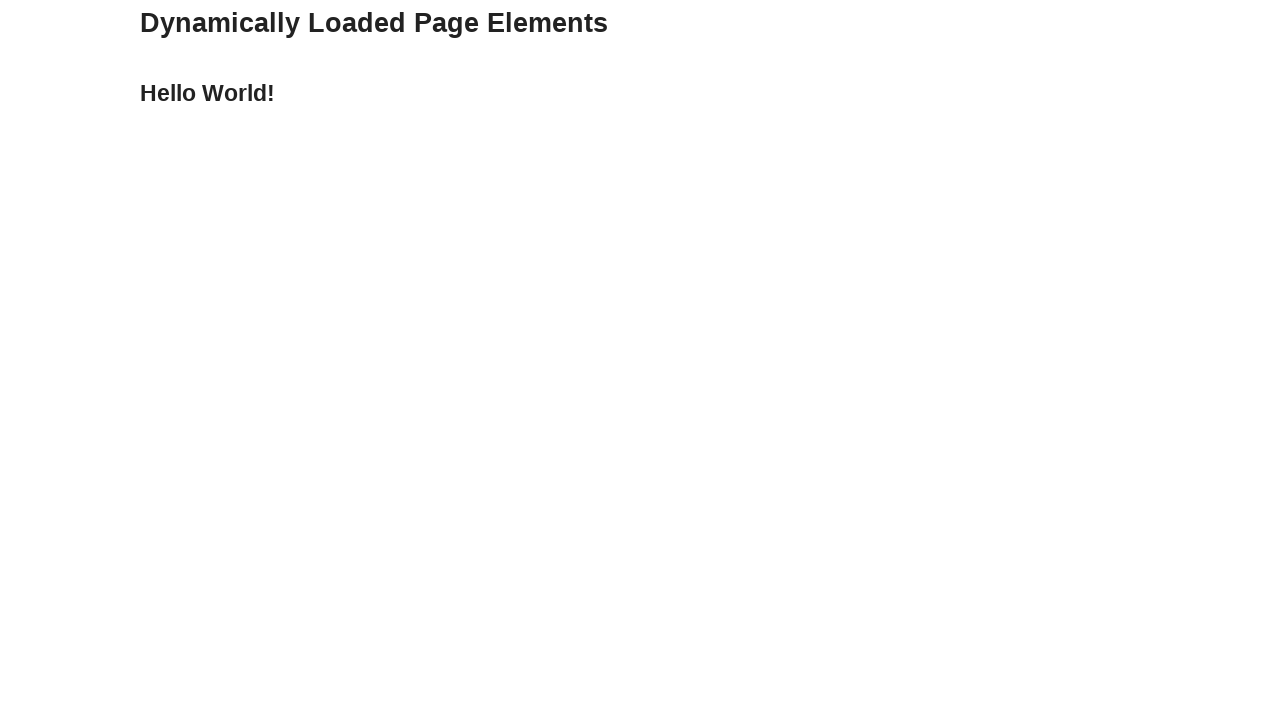